Tests drag and drop functionality on the jQuery UI demo page by dragging an element and dropping it onto a target area

Starting URL: https://jqueryui.com/droppable/

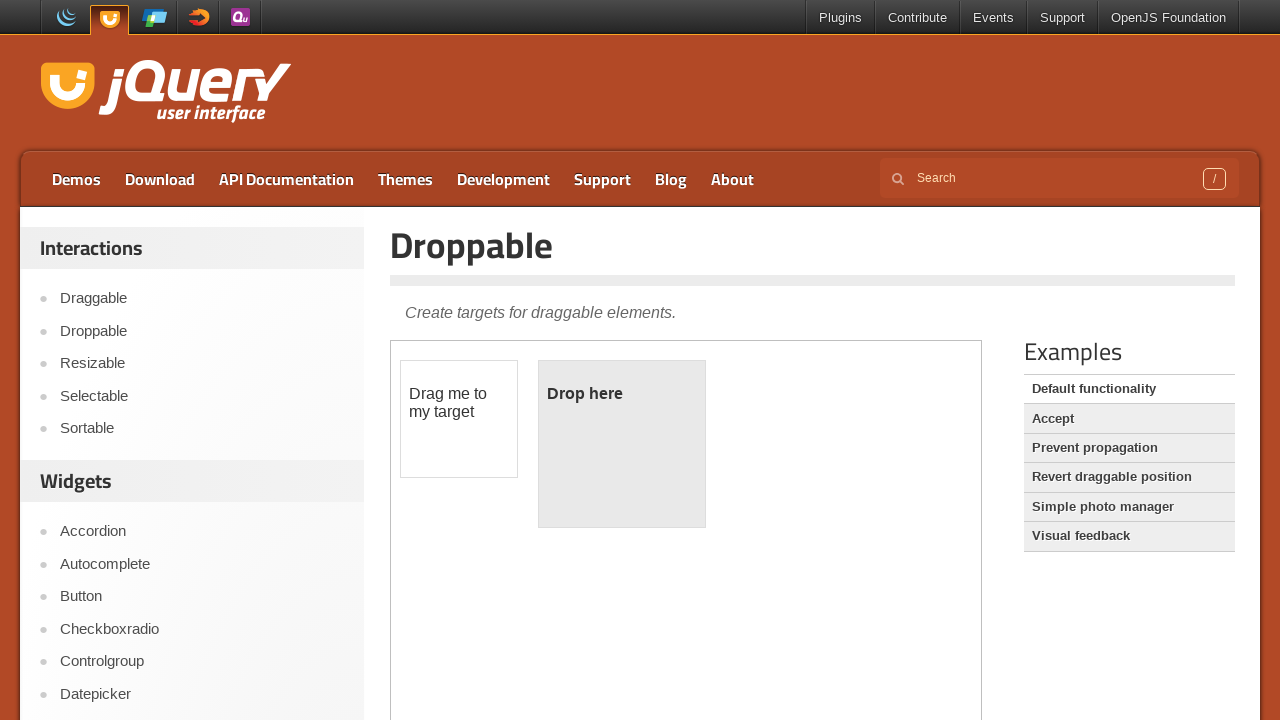

Located the iframe containing the drag and drop demo
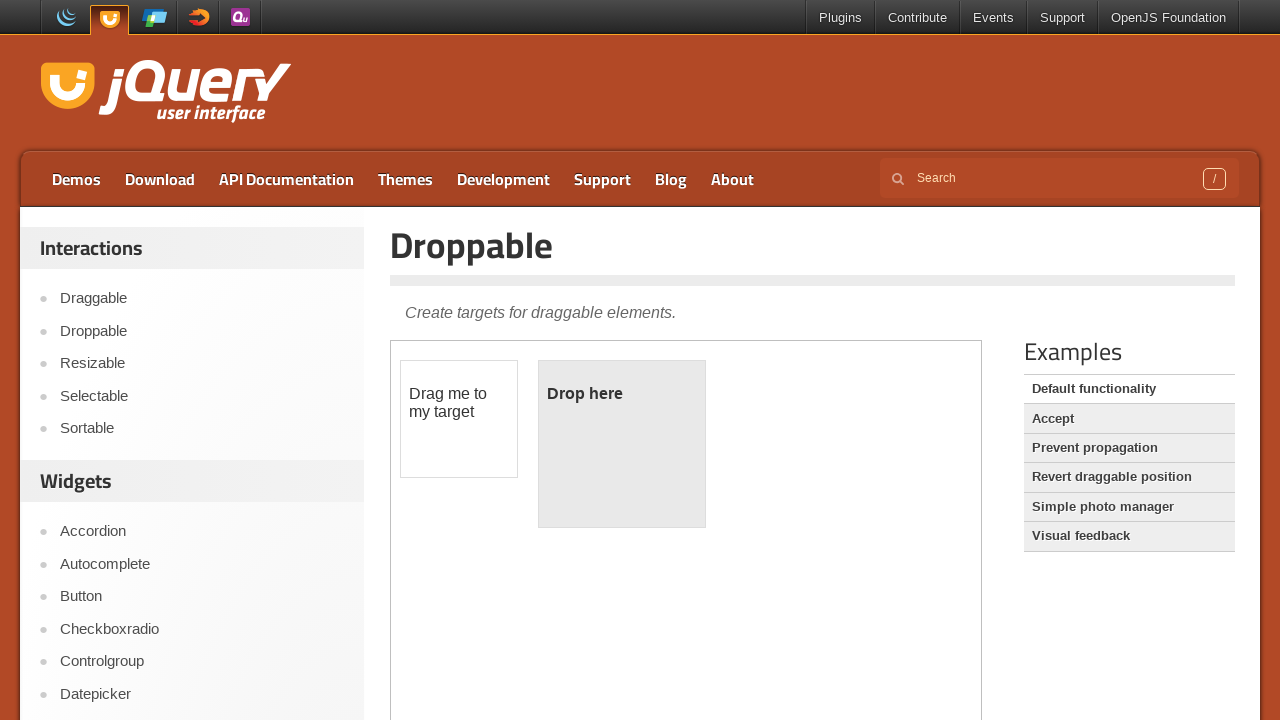

Located the draggable element
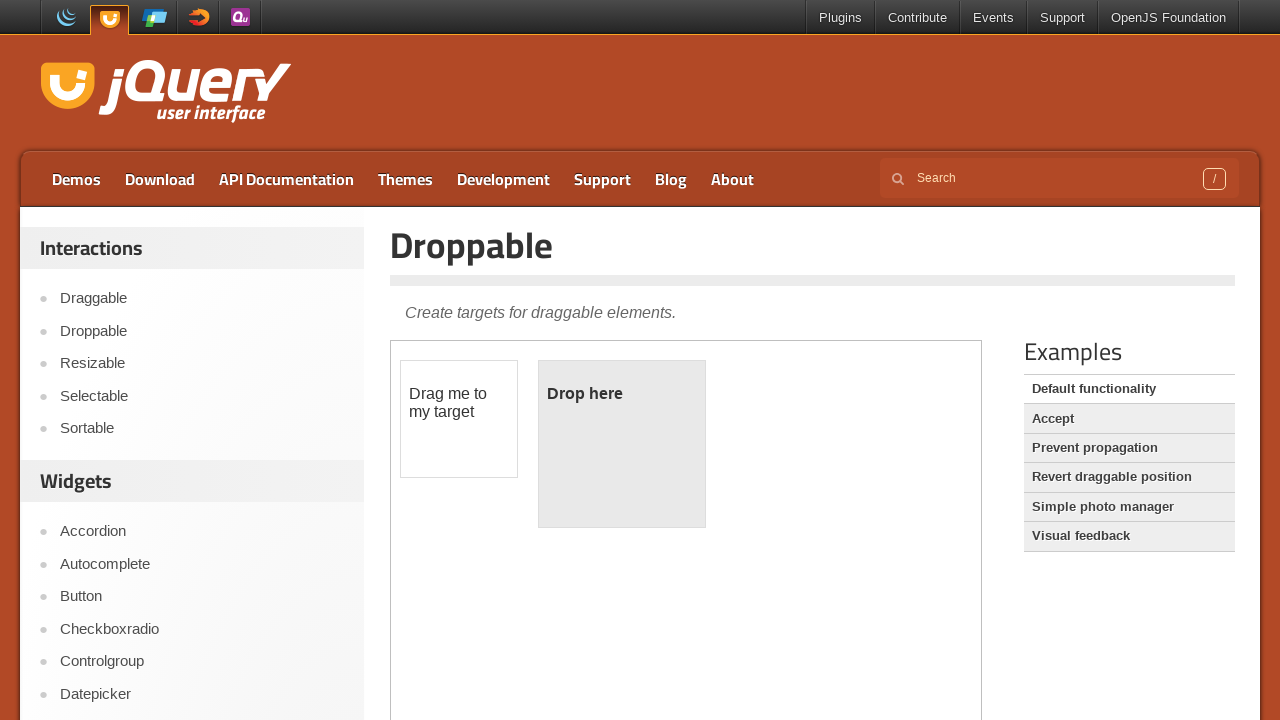

Located the droppable target area
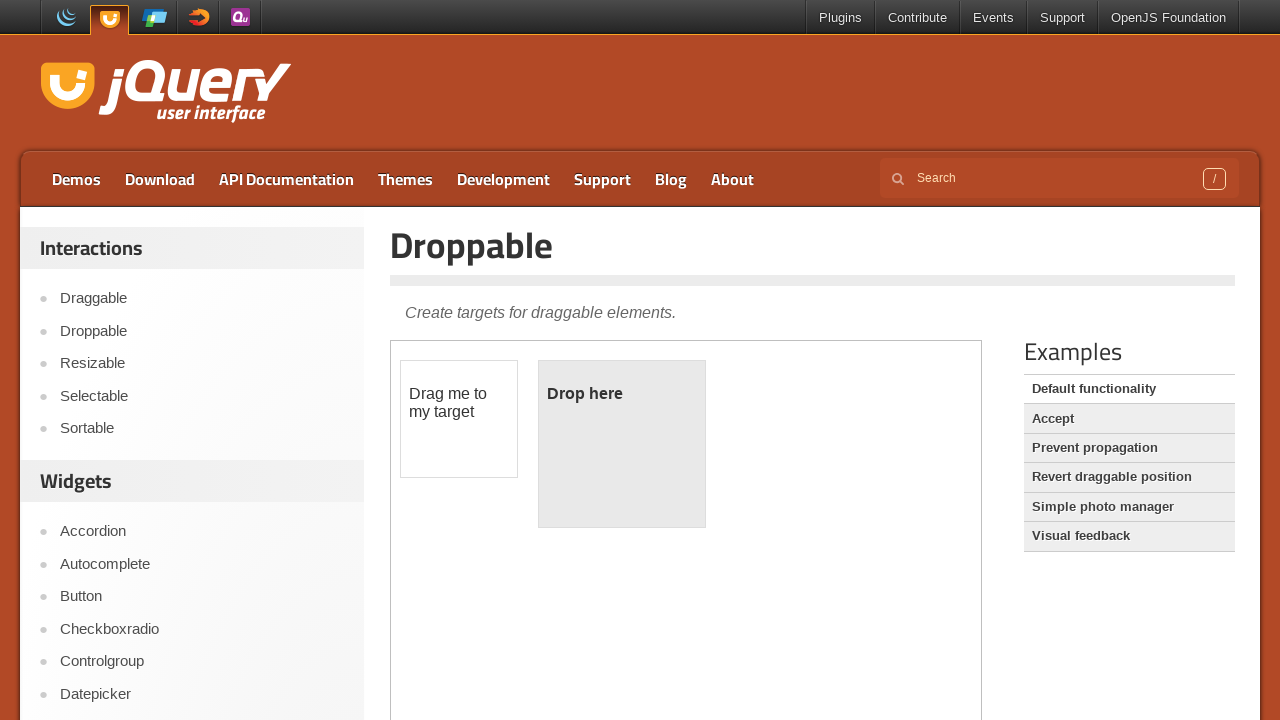

Dragged the draggable element and dropped it onto the droppable area at (622, 444)
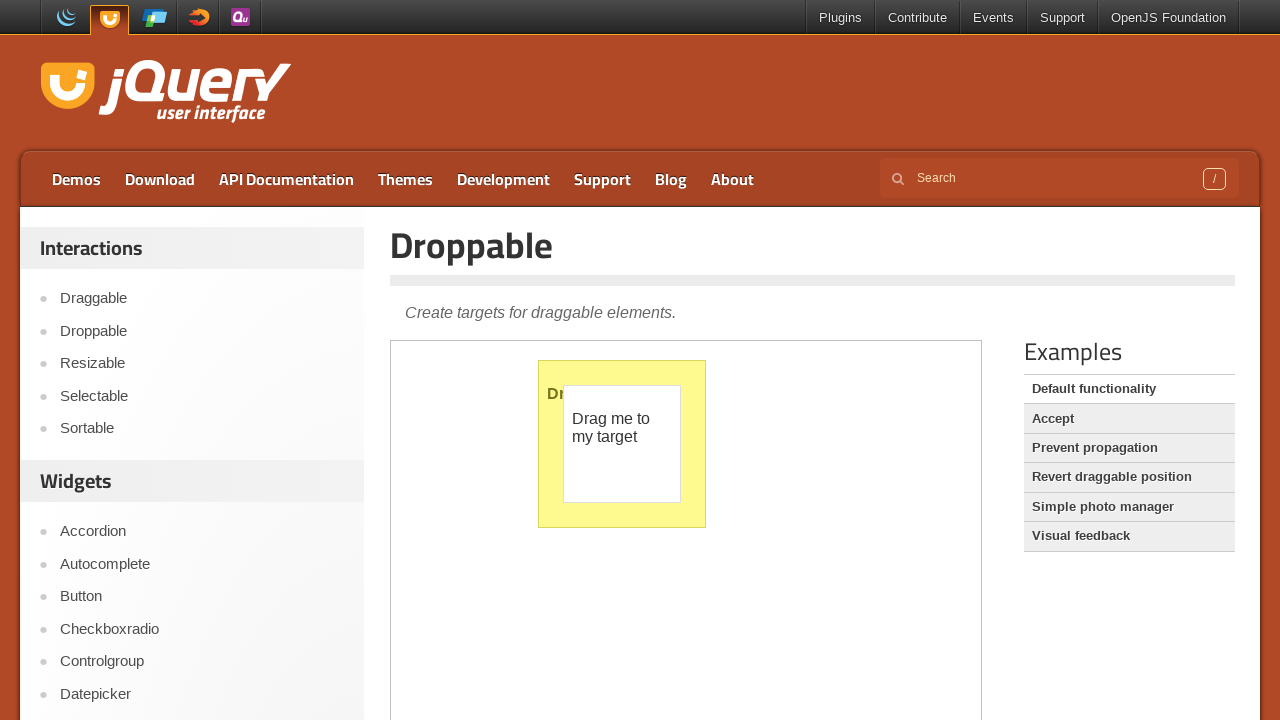

Verified that the drop was successful - droppable element now displays 'Dropped!'
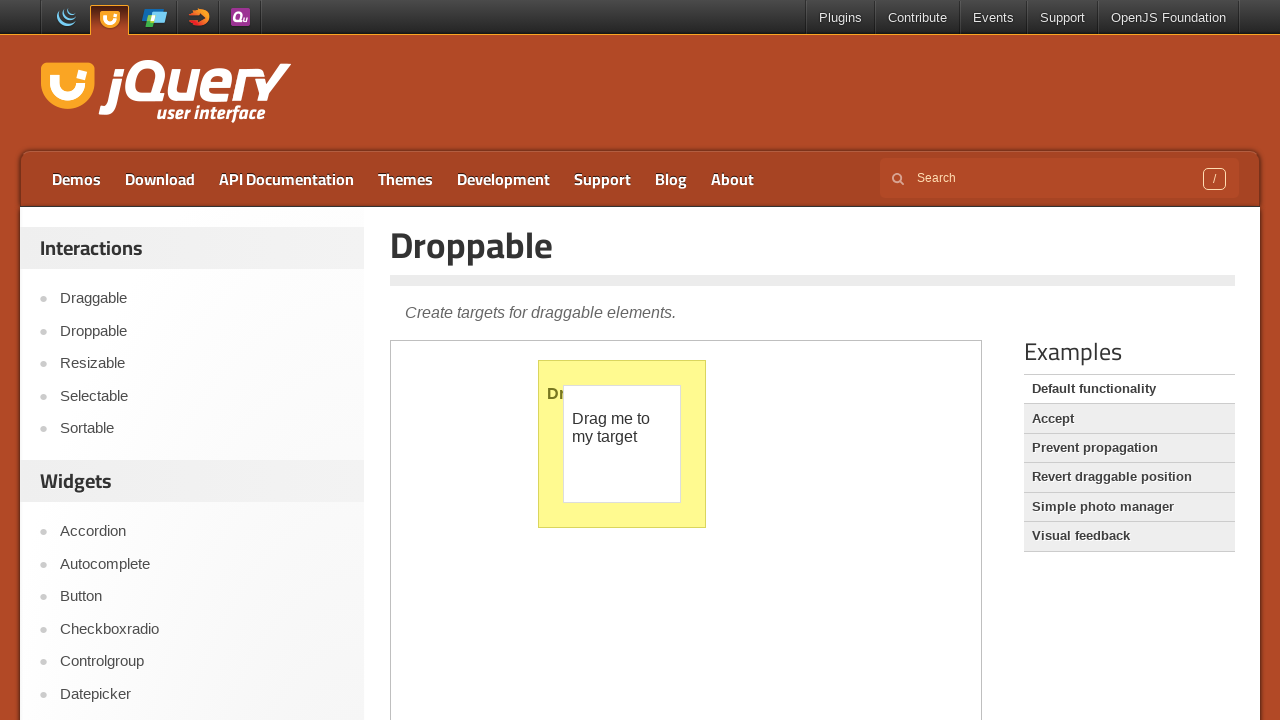

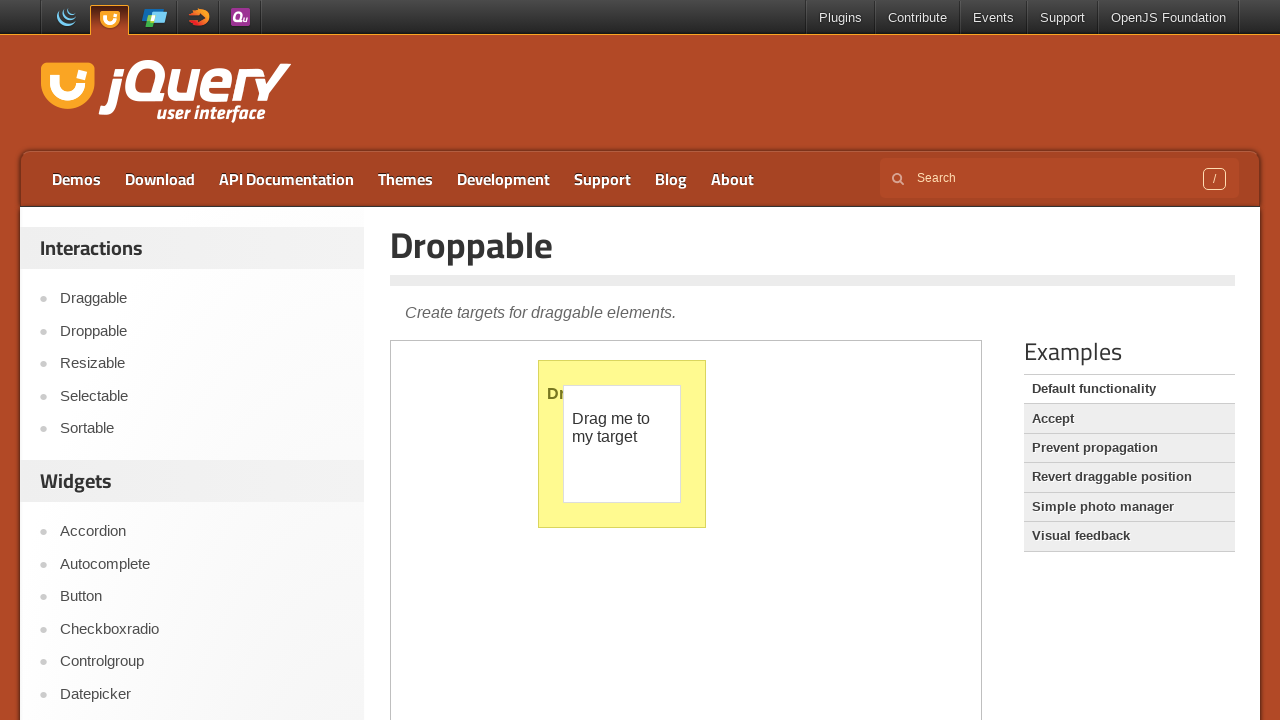